Tests clicking a start button to trigger dynamic content loading, then interacts with the dynamically loaded "Hello World" text element.

Starting URL: https://the-internet.herokuapp.com/dynamic_loading/1

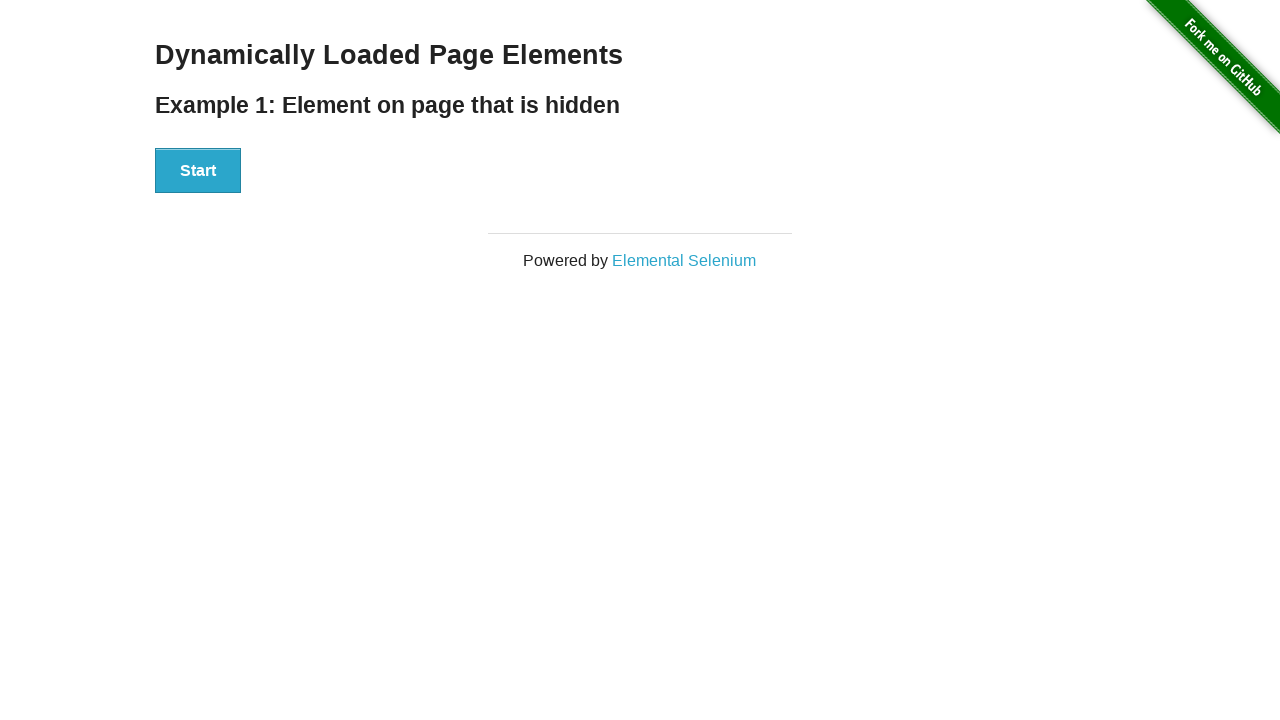

Clicked start button to trigger dynamic content loading at (198, 171) on #start button
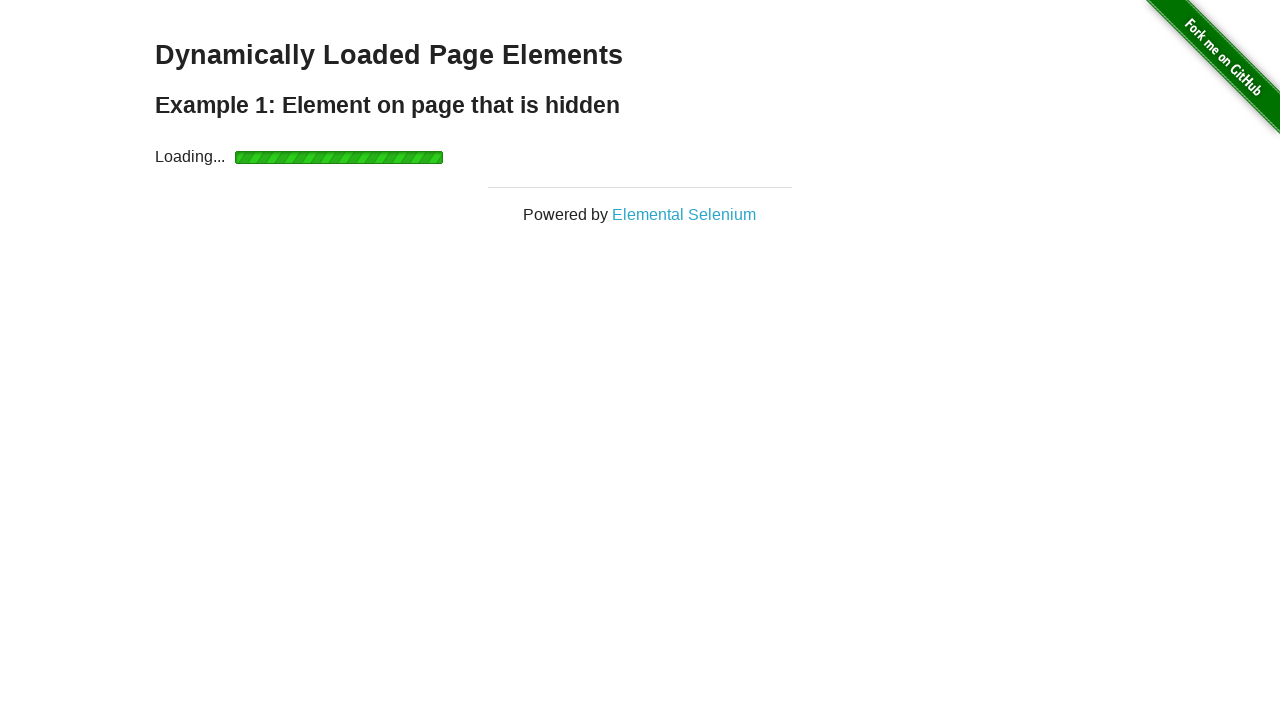

Waited for dynamically loaded 'Hello World!' text to appear
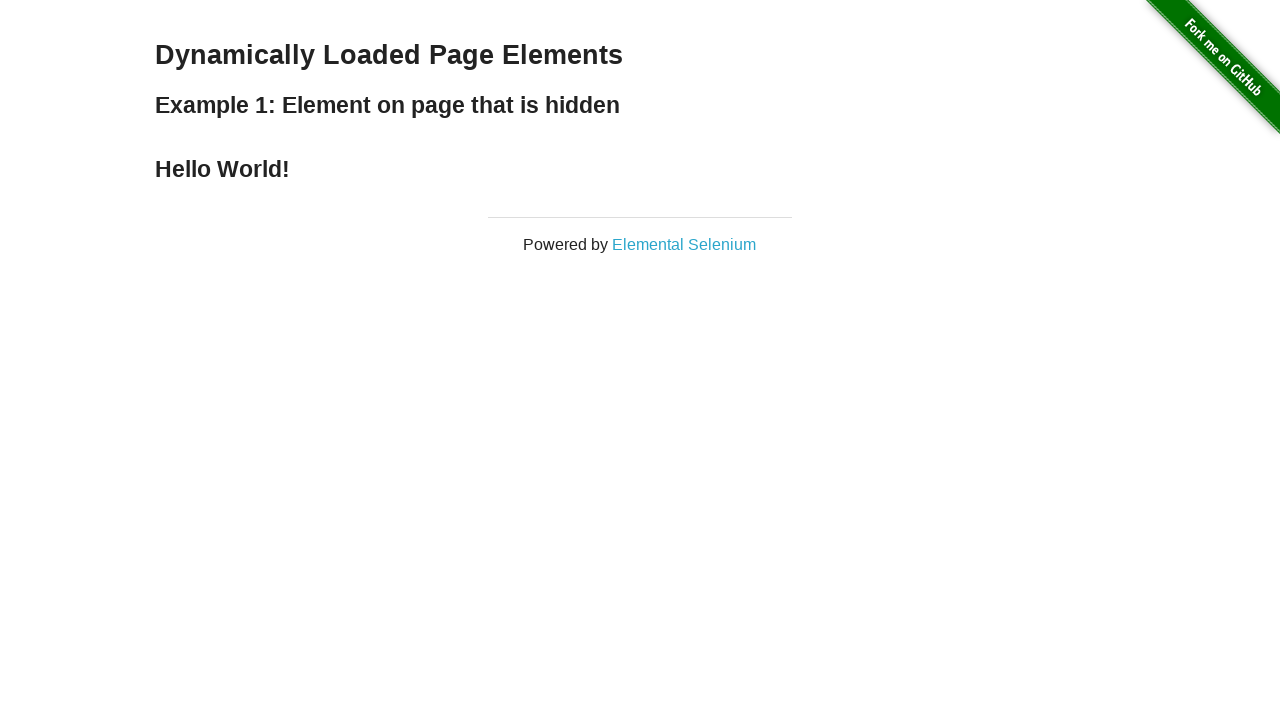

Clicked on the dynamically loaded 'Hello World!' text element at (640, 169) on xpath=//*[contains(text(),'Hello World!')]
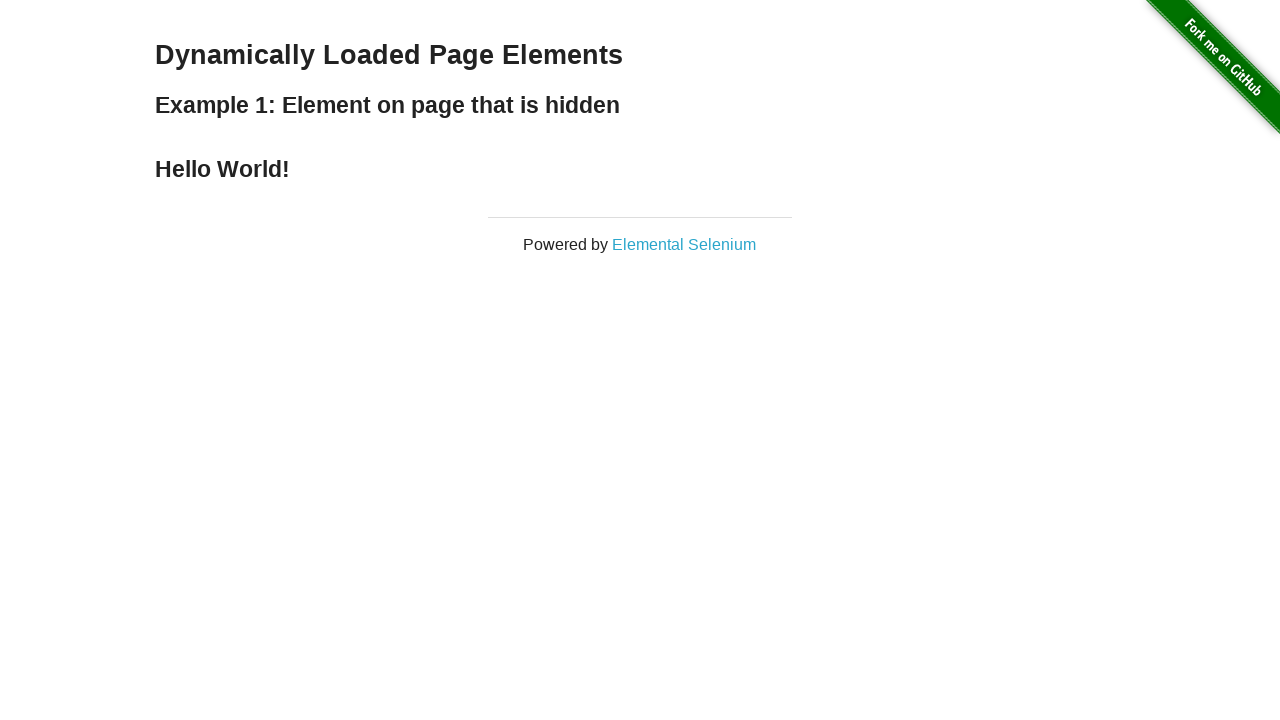

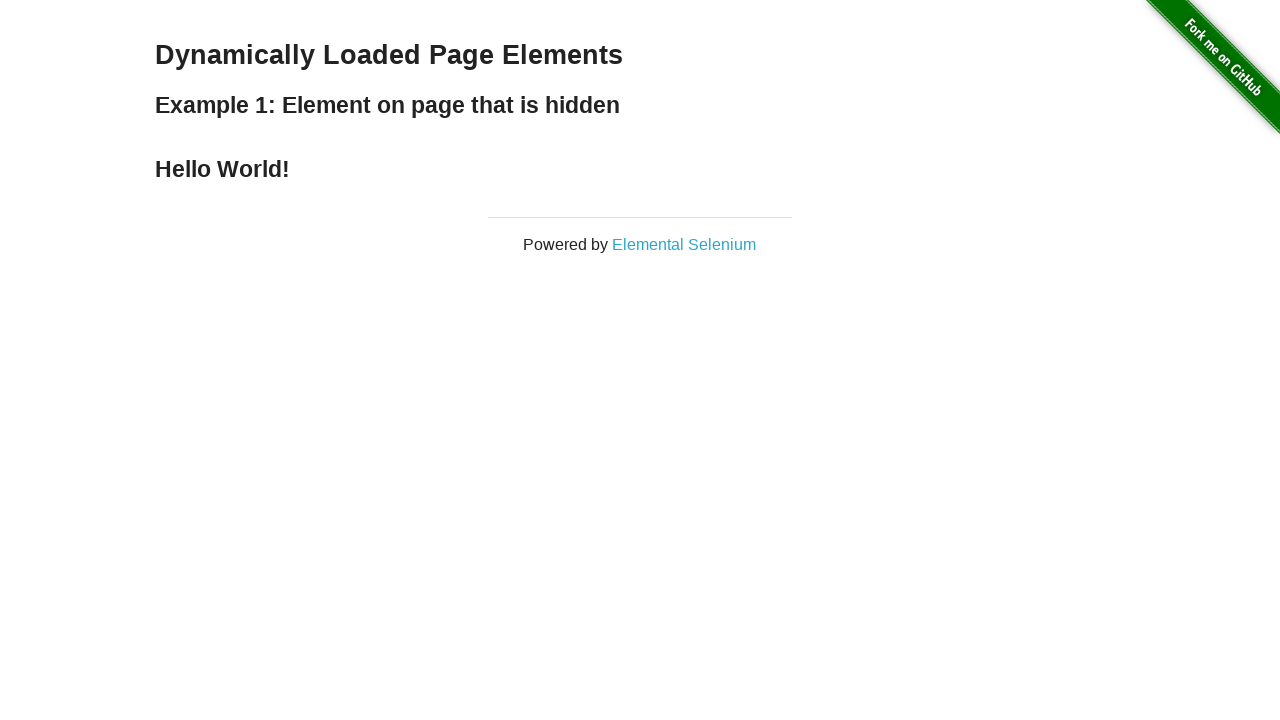